Navigates to Hepsiburada homepage and verifies that link elements are present on the page

Starting URL: https://www.hepsiburada.com/

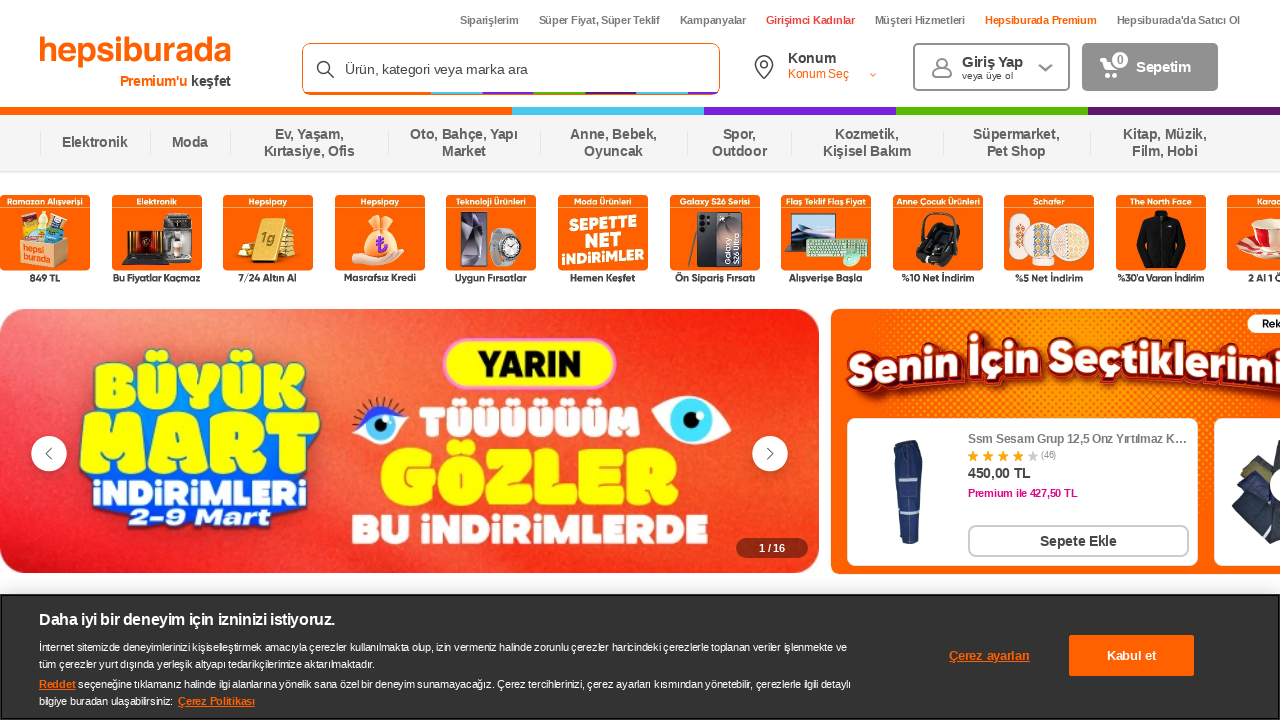

Waited for link elements to load on Hepsiburada homepage
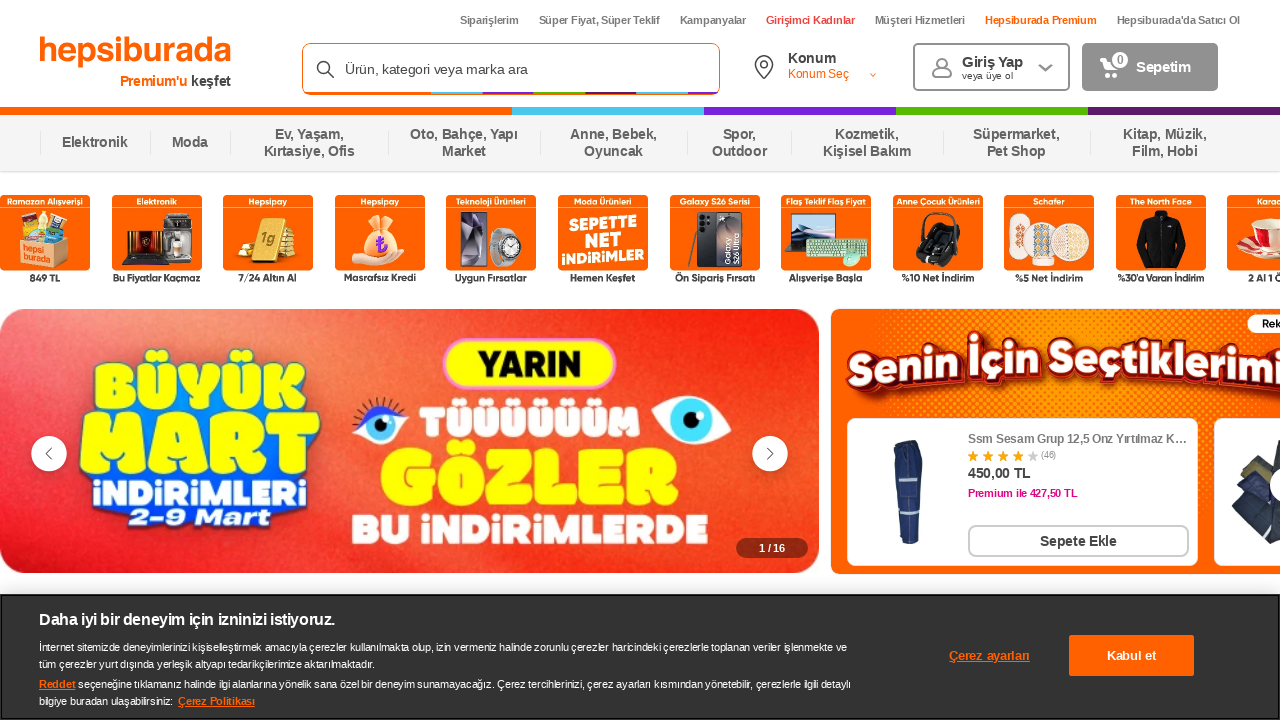

Located all link elements on the page
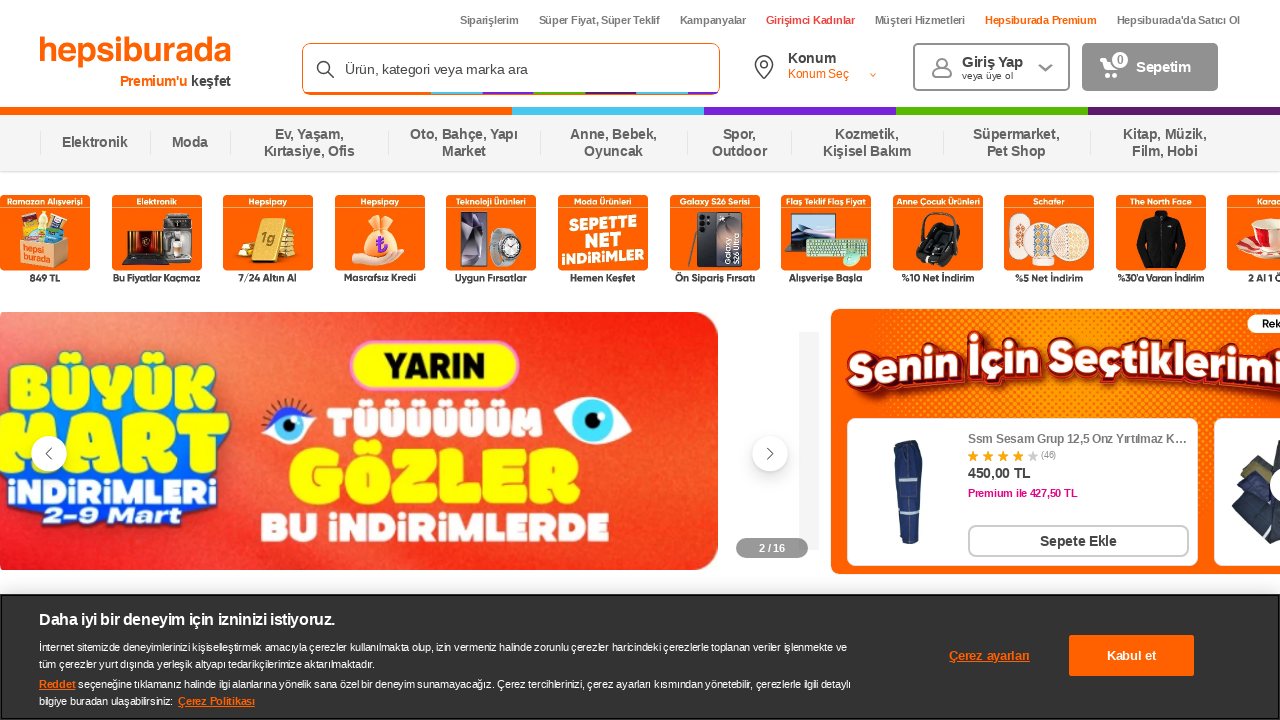

Verified that link elements are present on the page (count > 0)
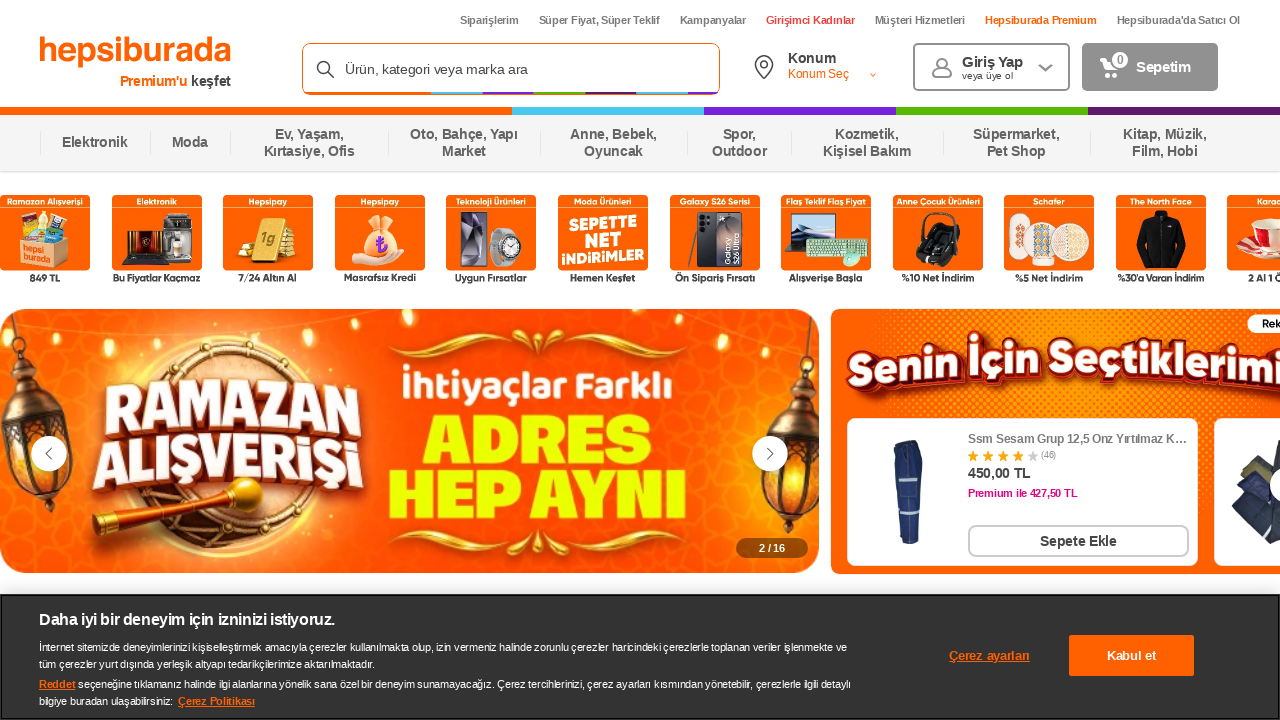

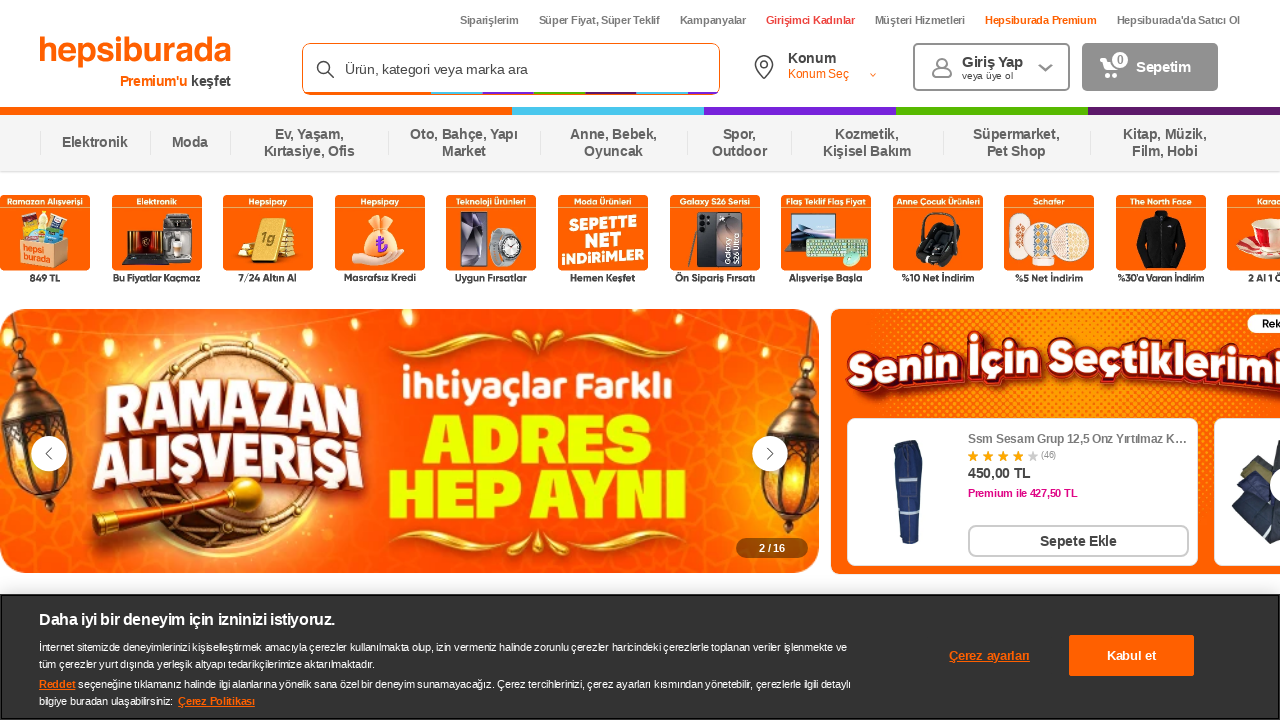